Tests iframe interaction by switching to an iframe, clearing and typing text in a TinyMCE editor, then verifying the page header is displayed correctly.

Starting URL: https://loopcamp.vercel.app/iframe.html

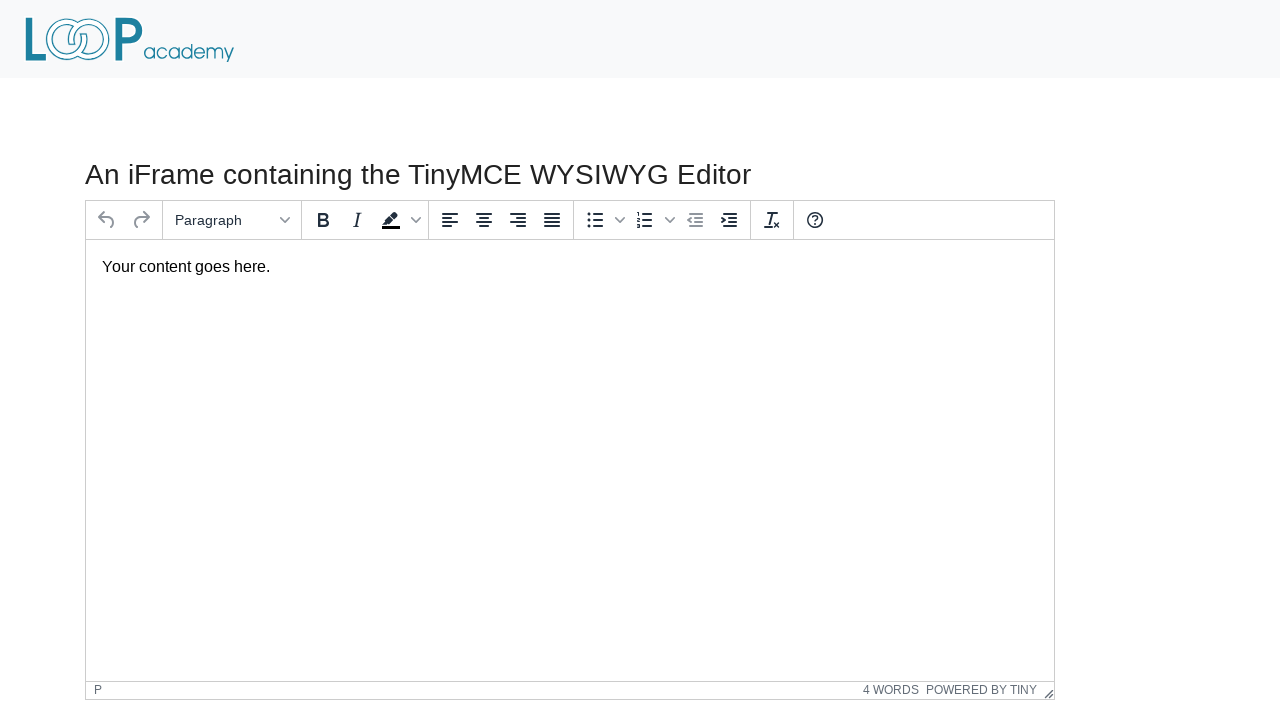

Navigated to iframe test page
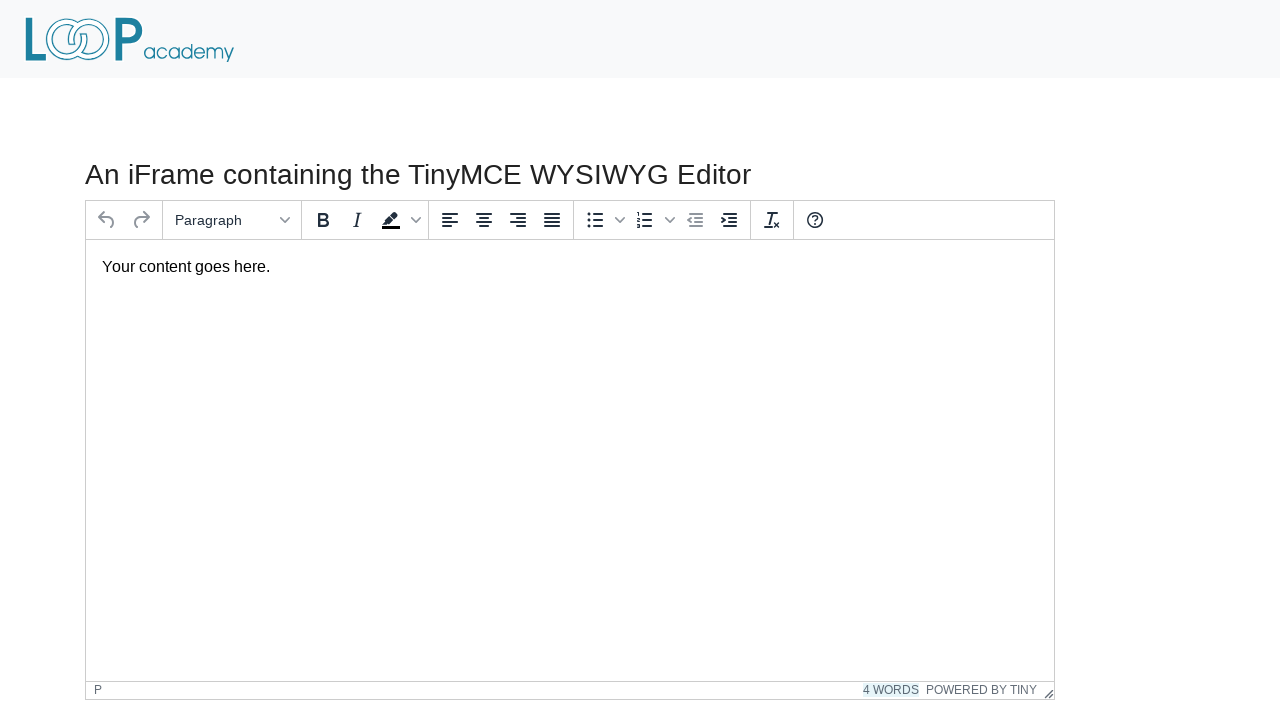

Located first iframe on page
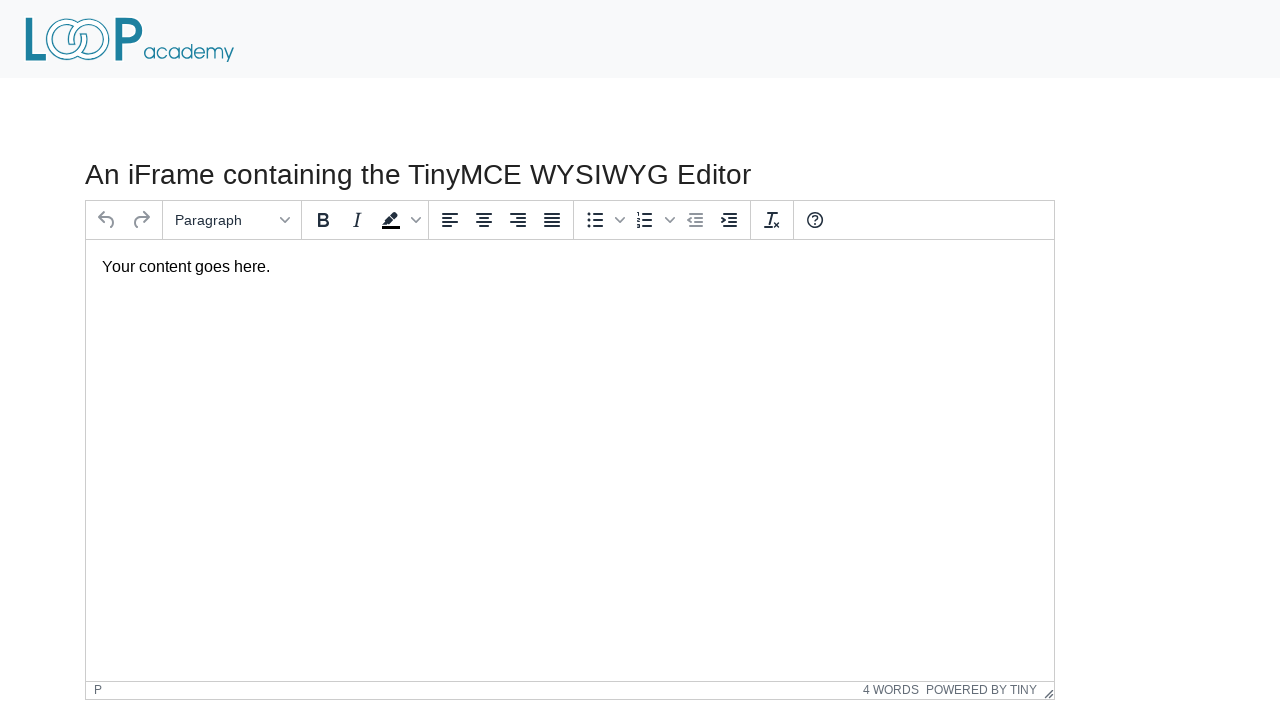

Located TinyMCE editor text box inside iframe
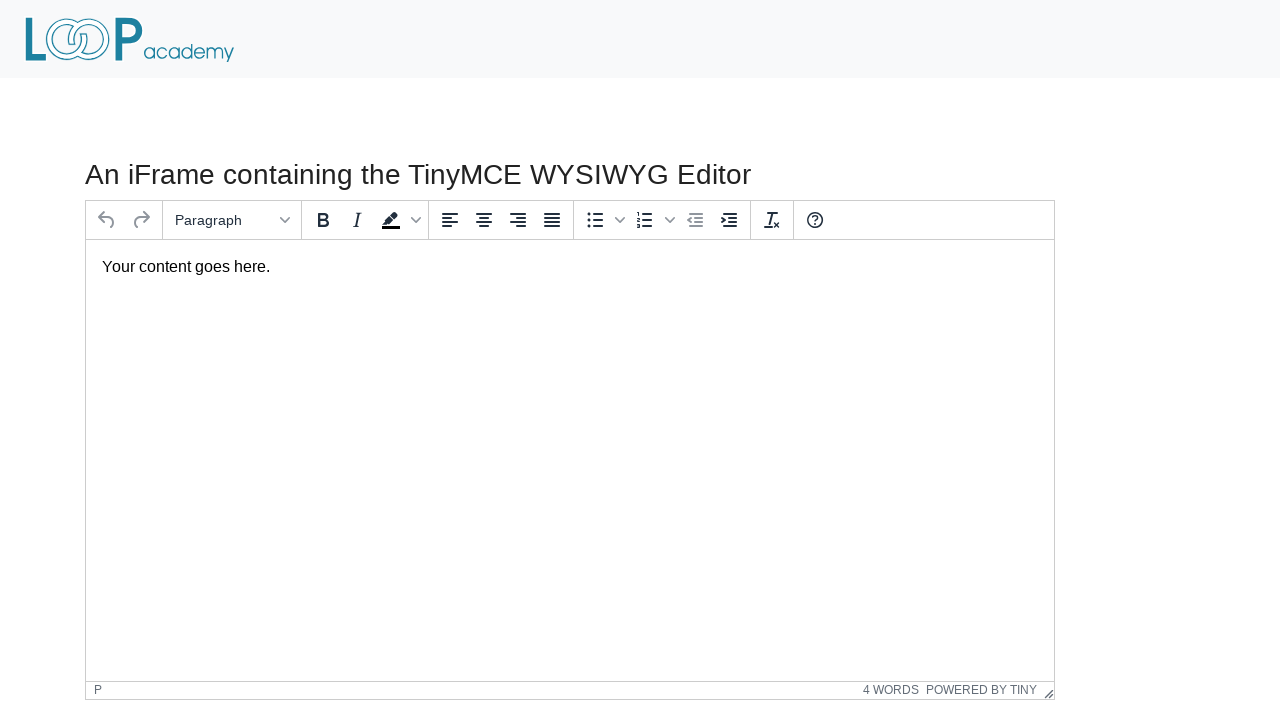

Cleared TinyMCE editor text on iframe >> nth=0 >> internal:control=enter-frame >> #tinymce
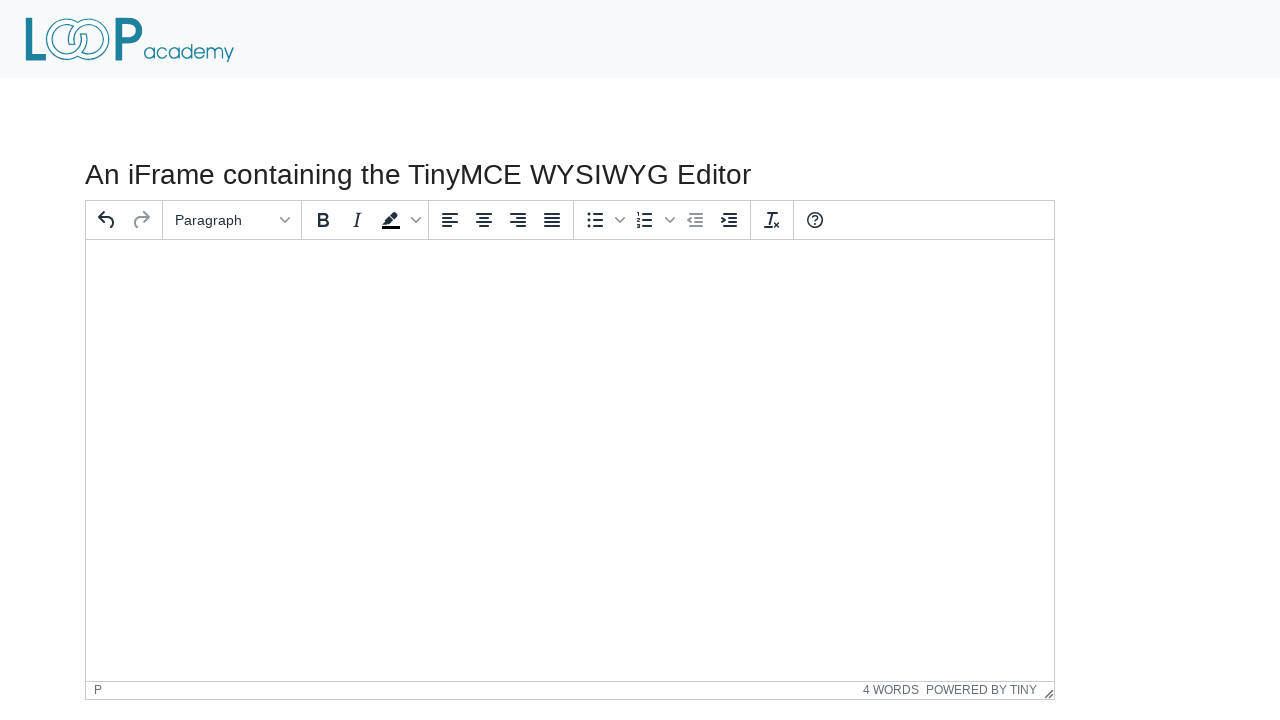

Typed 'Loop Academy' into TinyMCE editor on iframe >> nth=0 >> internal:control=enter-frame >> #tinymce
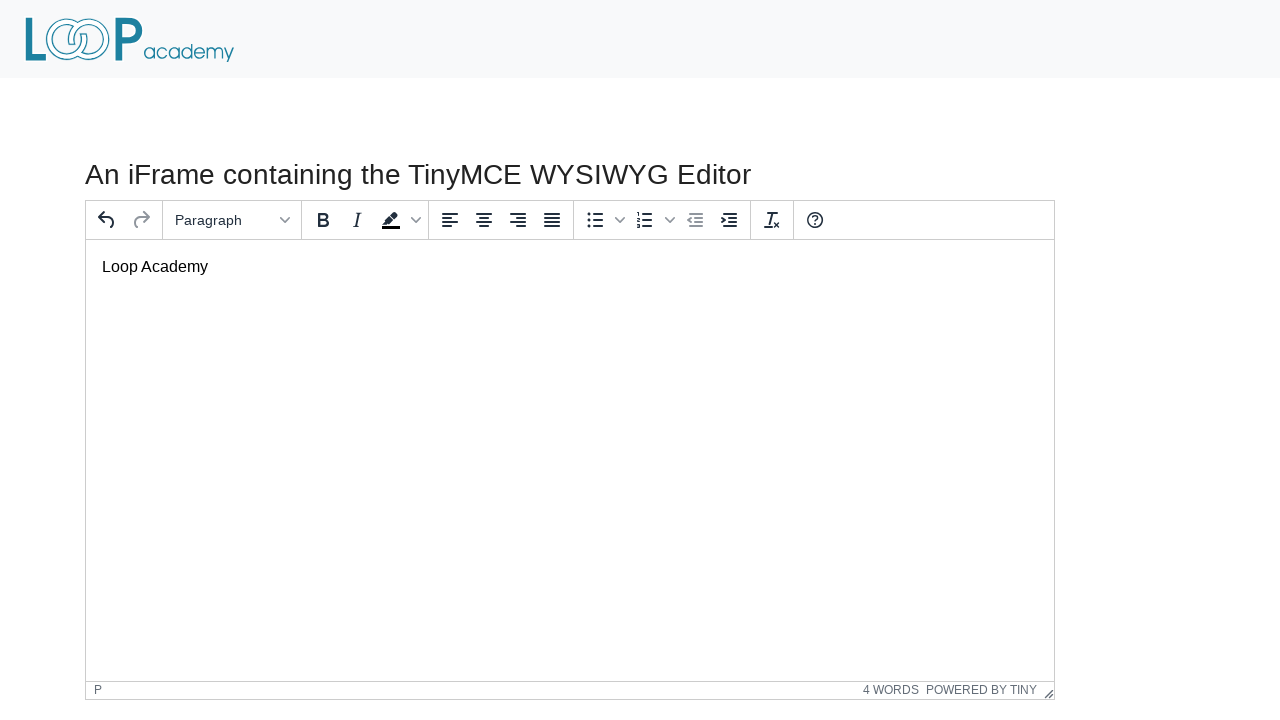

Located page heading outside iframe
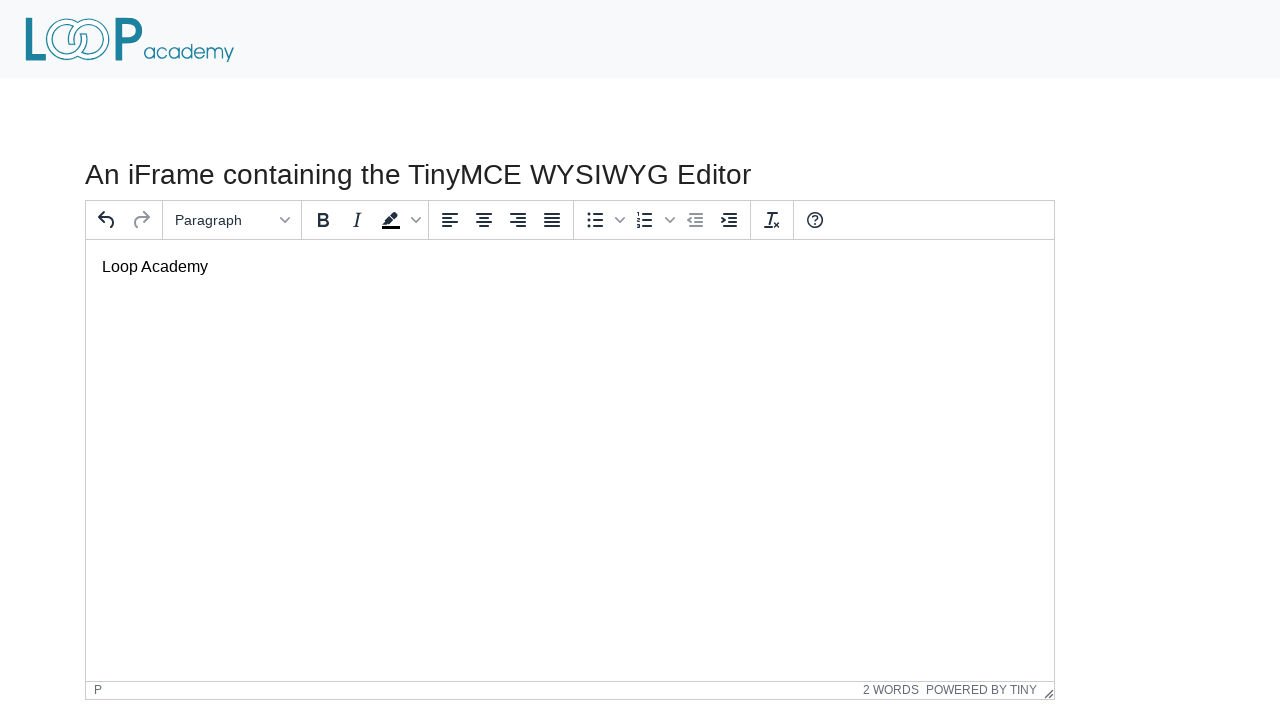

Verified page heading is visible
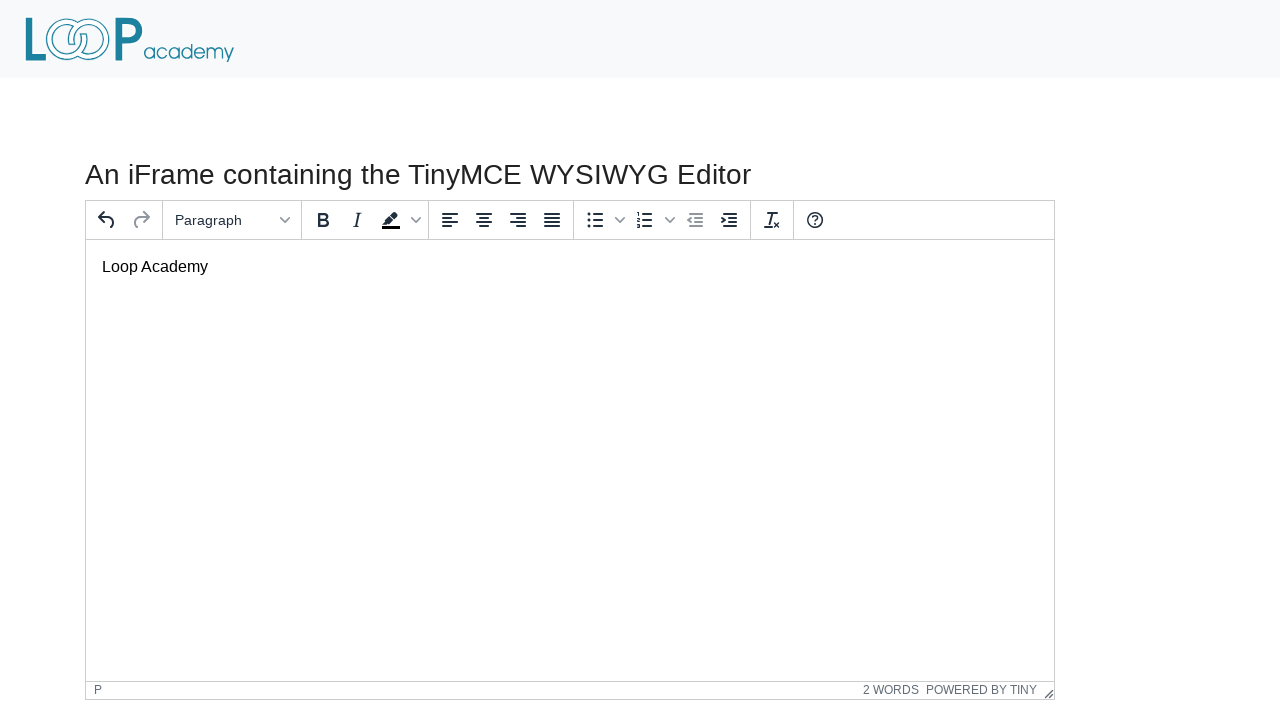

Verified heading text content matches expected value
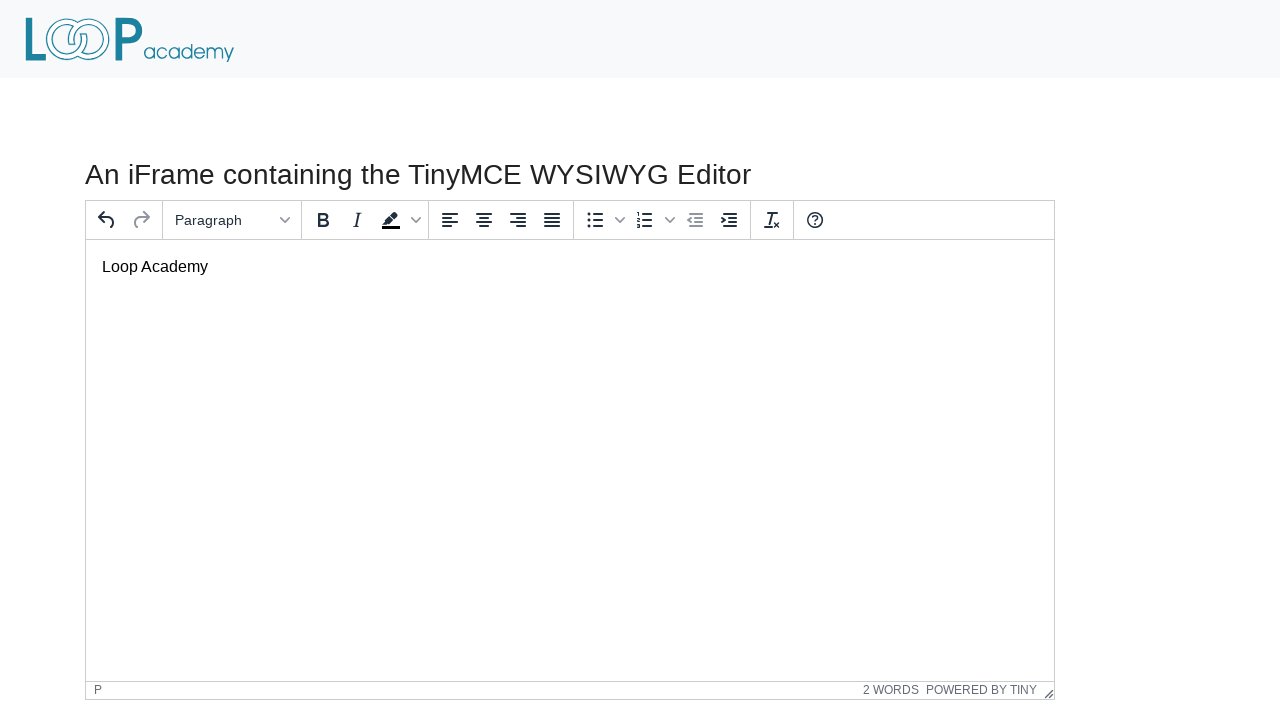

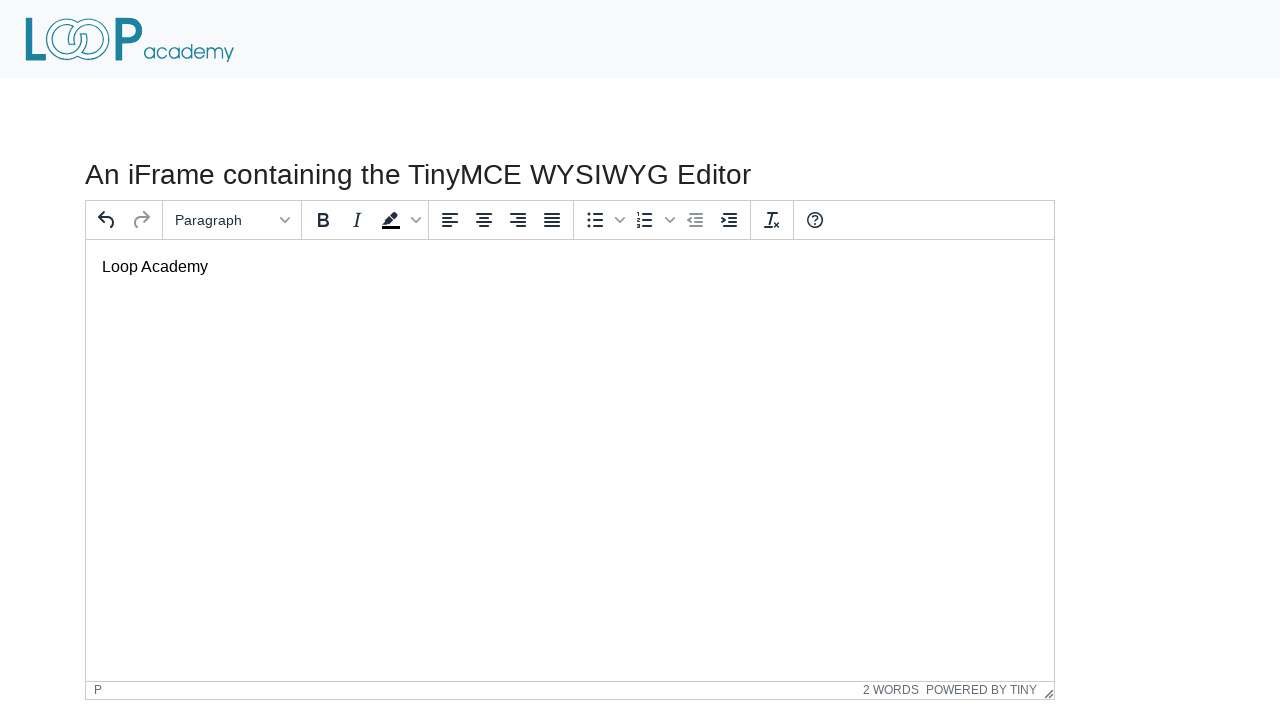